Tests browser alert handling functionality including accepting a simple alert, dismissing a confirmation alert, and entering text into a prompt alert before accepting it.

Starting URL: http://demo.automationtesting.in/Alerts.html

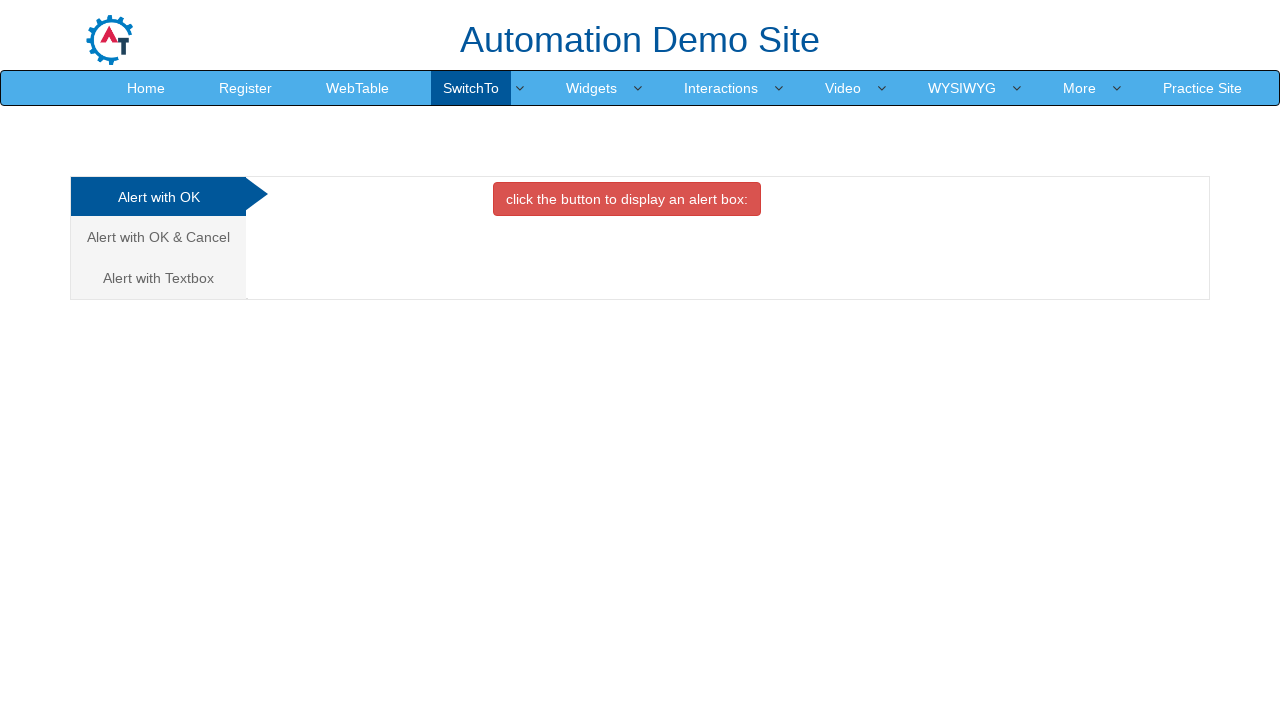

Clicked button to trigger simple alert at (627, 199) on button[onclick='alertbox()']
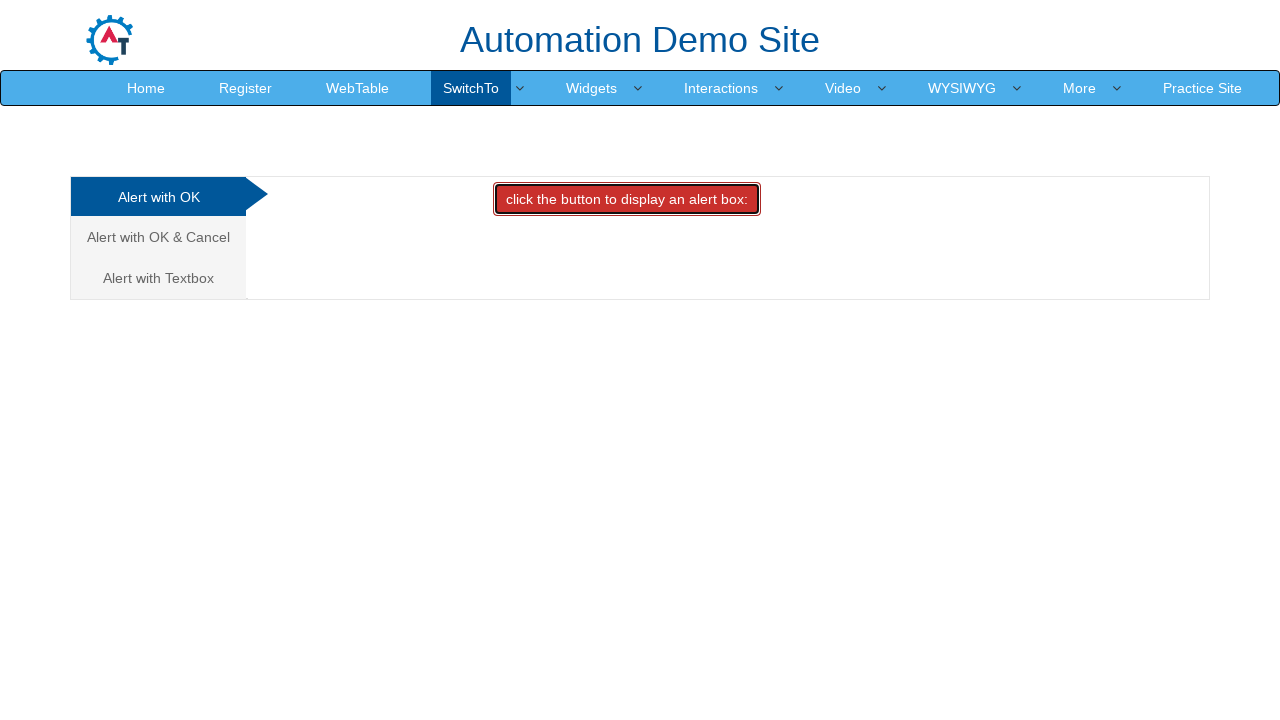

Set up dialog handler to accept simple alert
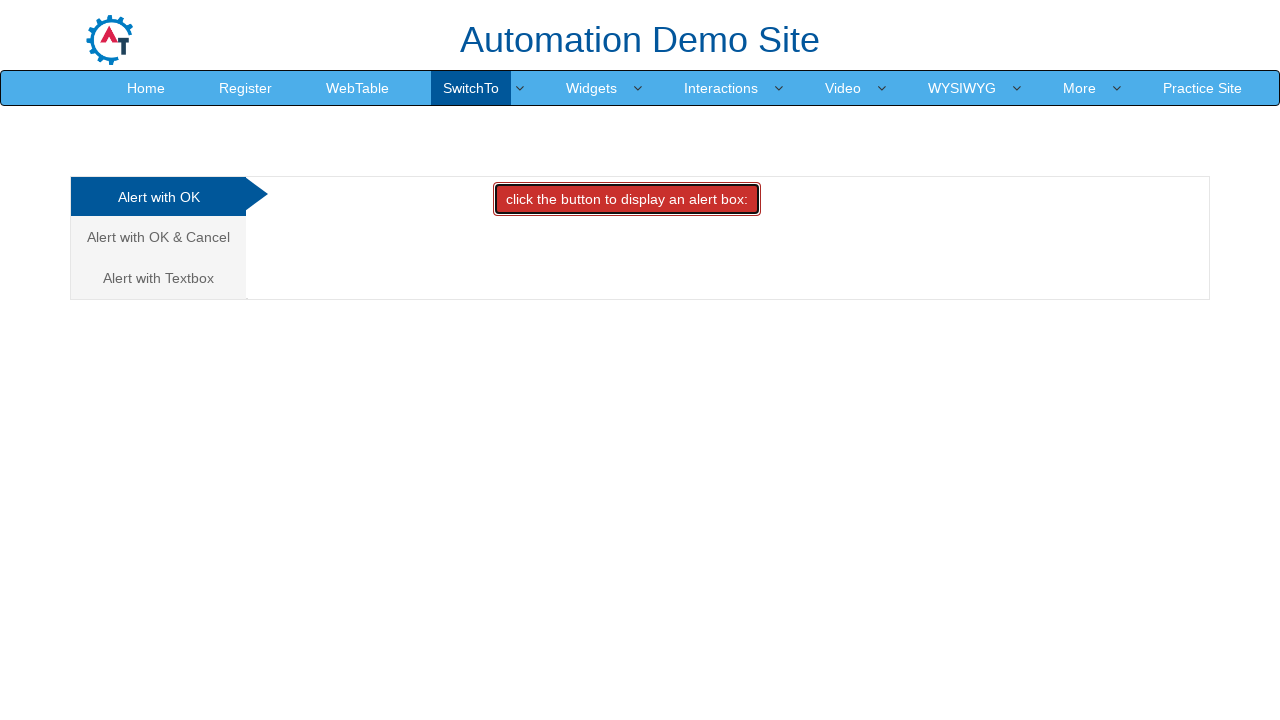

Waited 500ms for alert to be processed
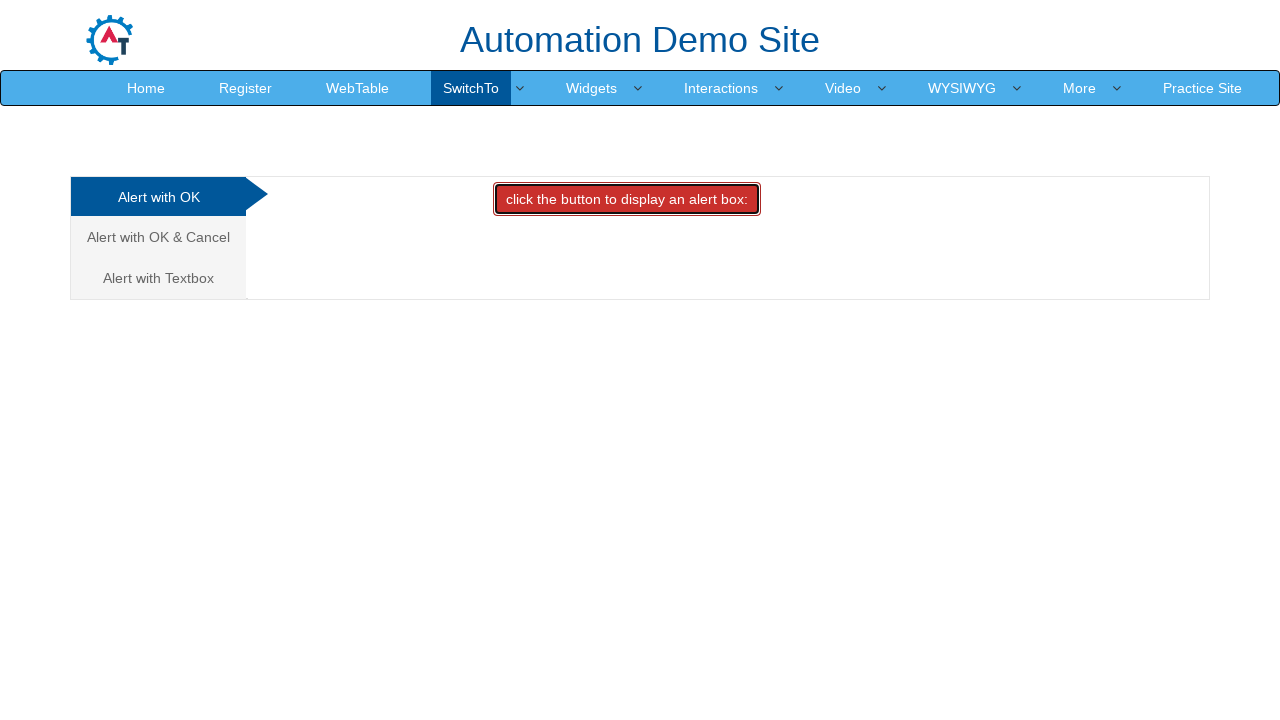

Clicked Cancel Tab to switch to confirmation alert section at (158, 237) on a[href='#CancelTab']
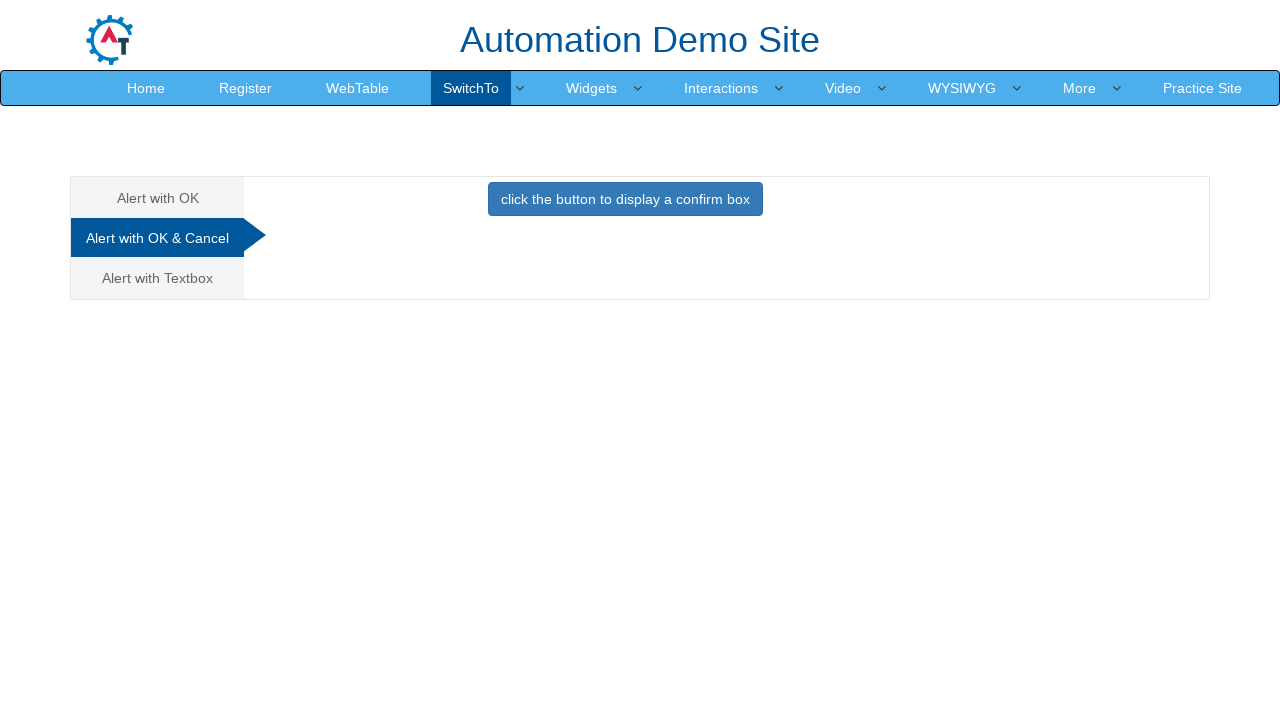

Set up dialog handler to dismiss confirmation alert
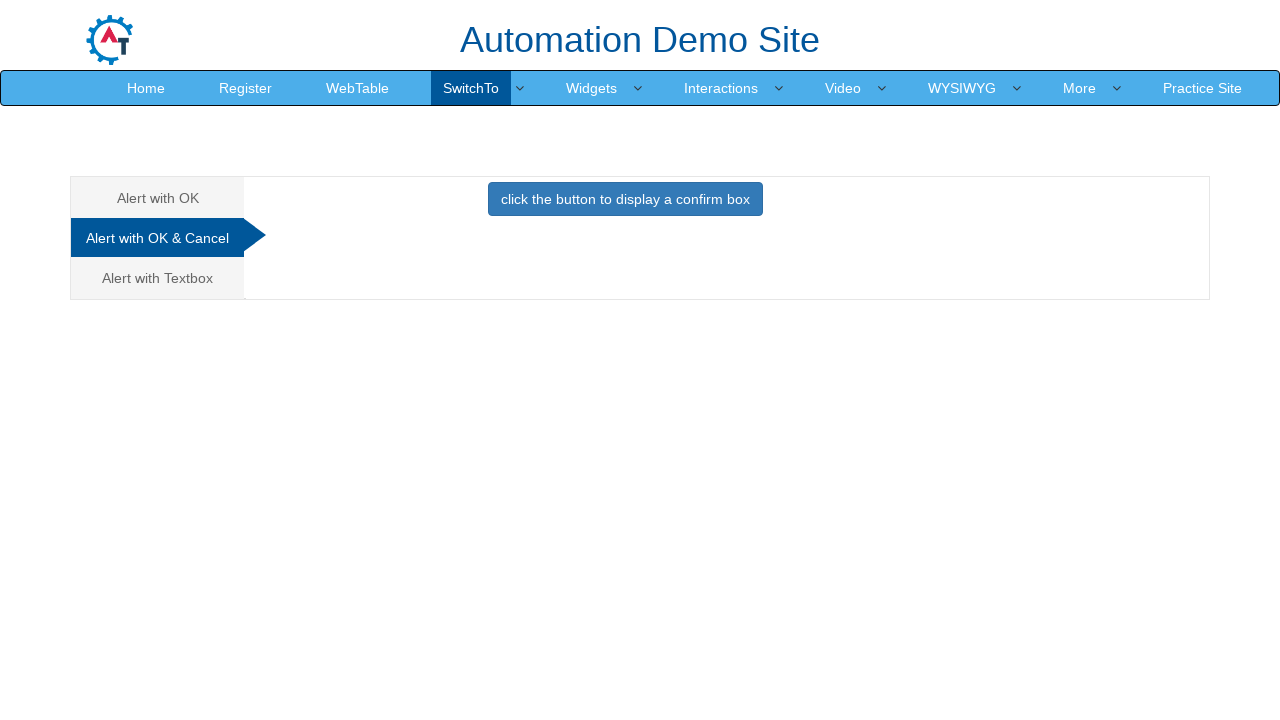

Clicked button to trigger confirmation alert at (625, 199) on button[onclick='confirmbox()']
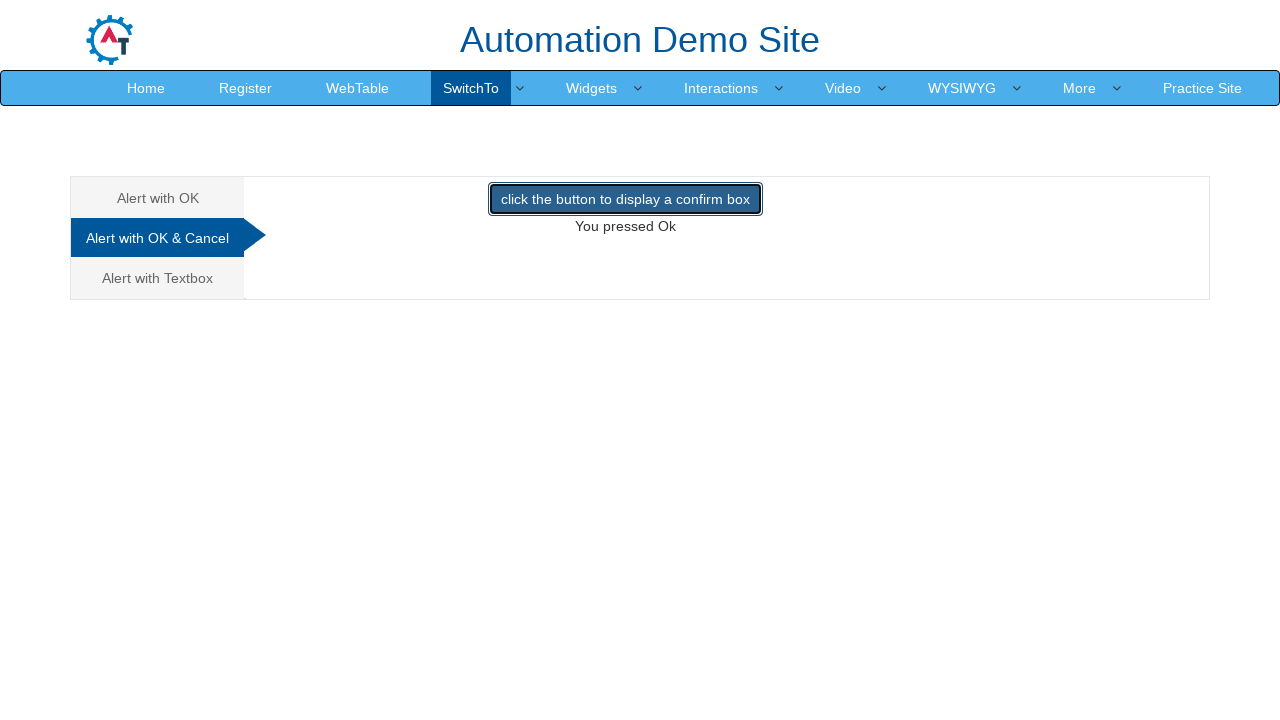

Waited 500ms for confirmation alert to be processed
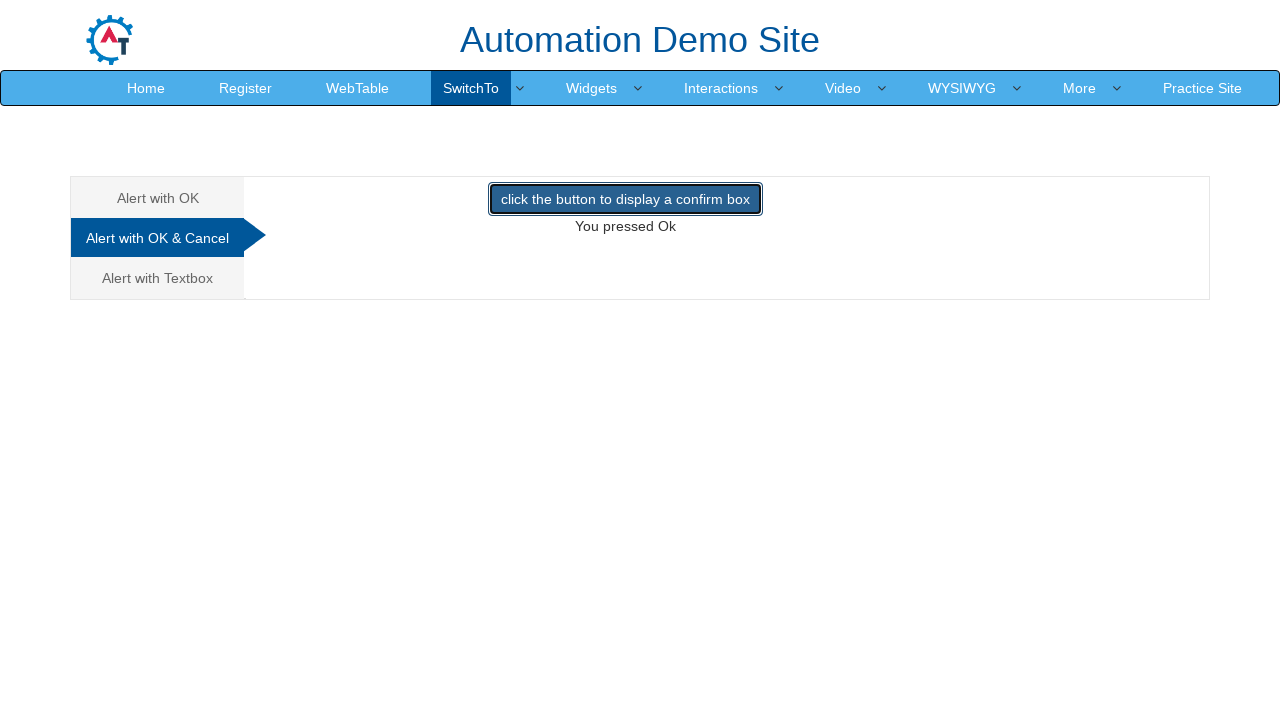

Clicked Textbox Tab to switch to prompt alert section at (158, 278) on a[href='#Textbox']
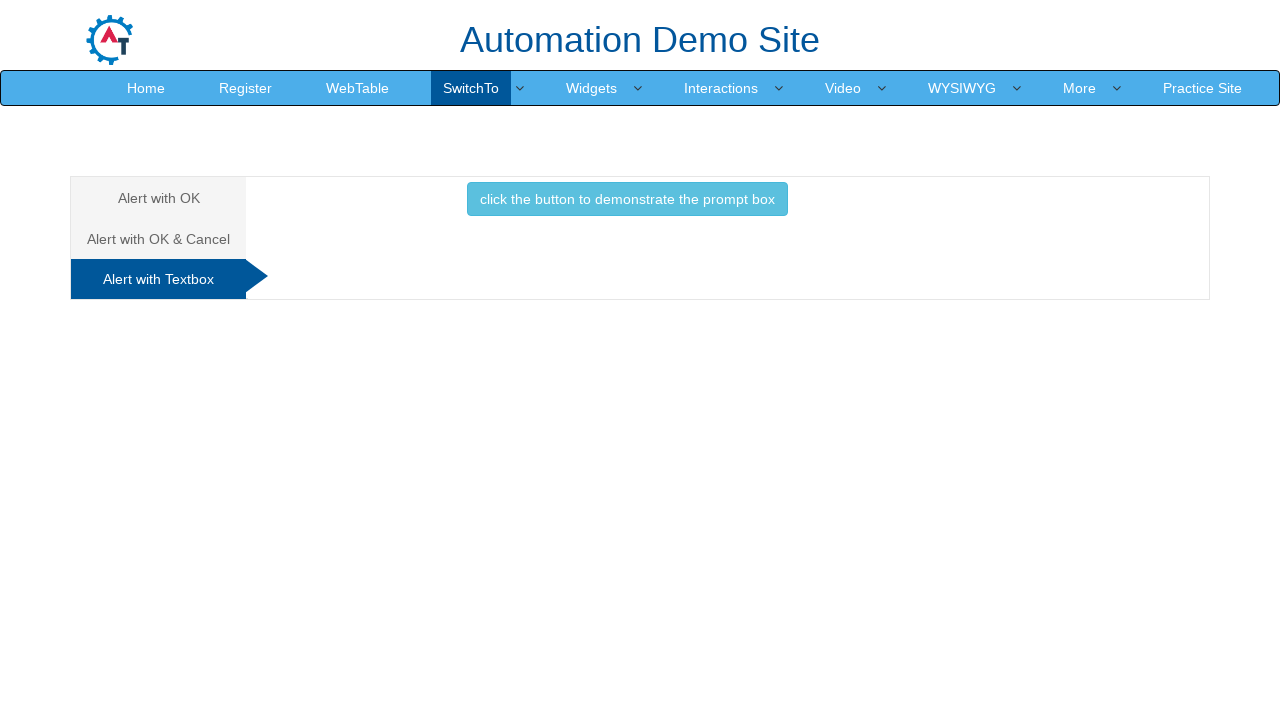

Set up dialog handler to accept prompt alert with text 'test'
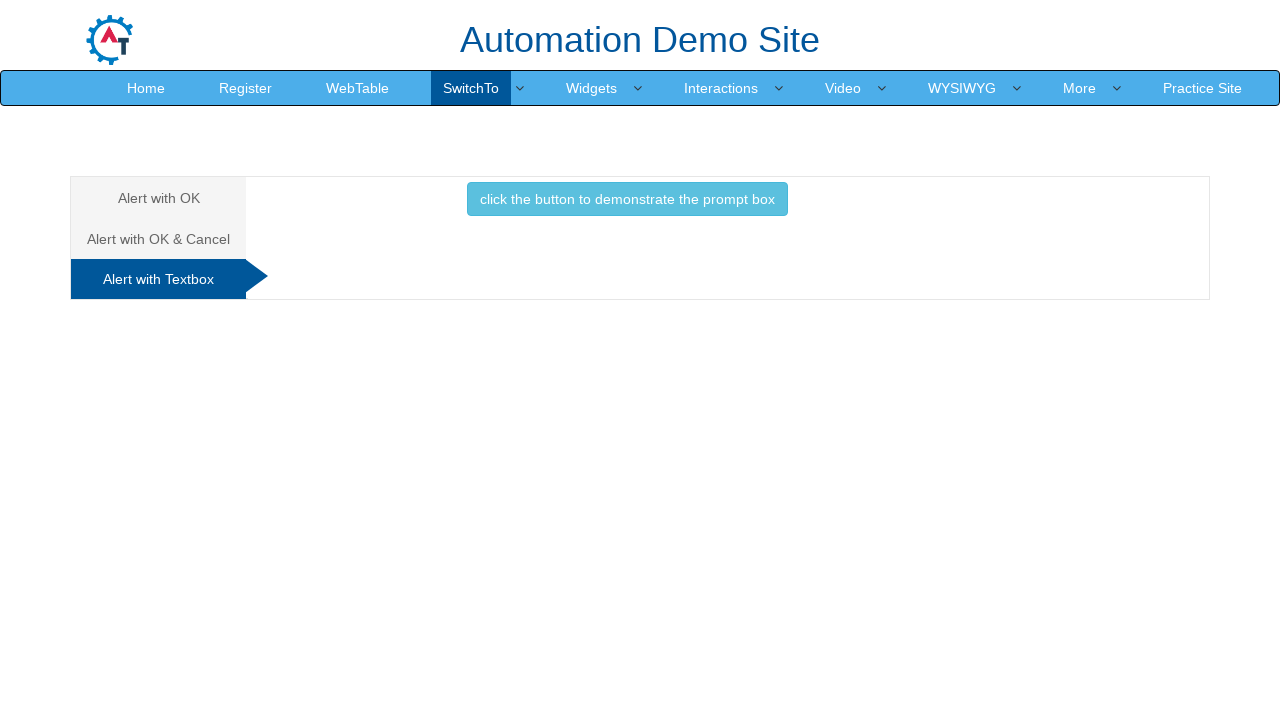

Clicked button to trigger prompt alert at (627, 199) on button.btn.btn-info
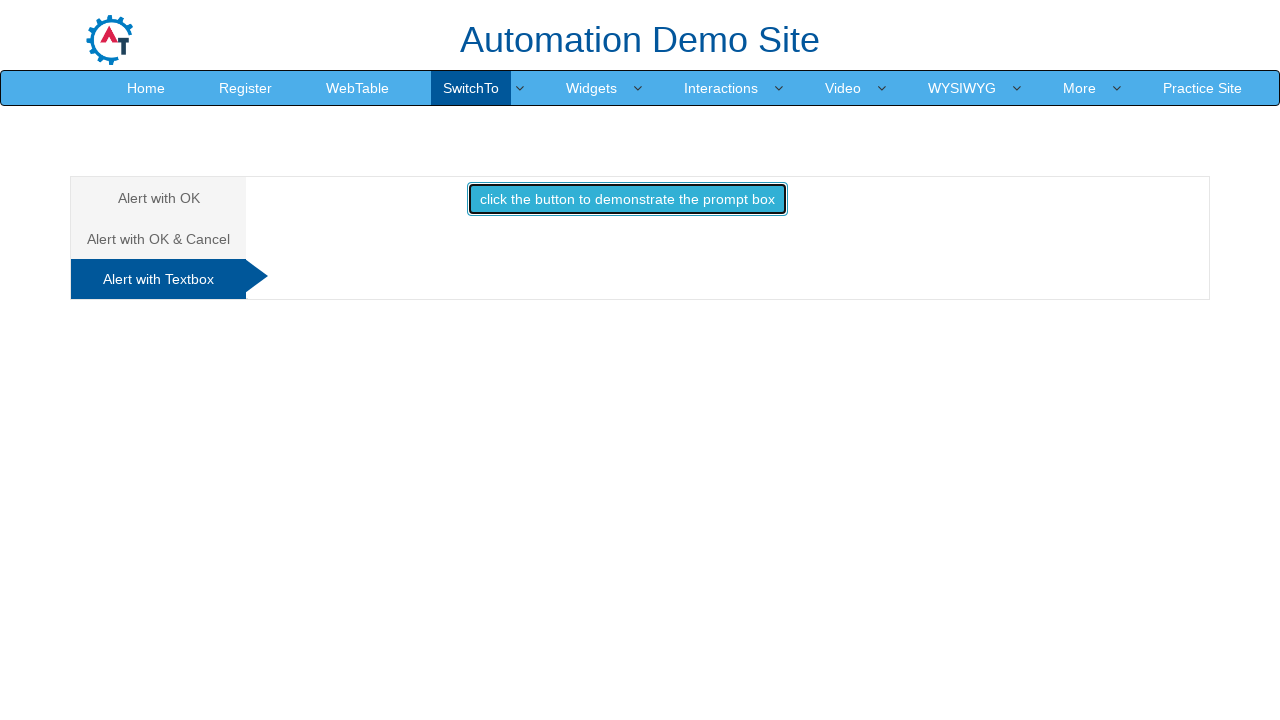

Waited 500ms for prompt alert to be processed
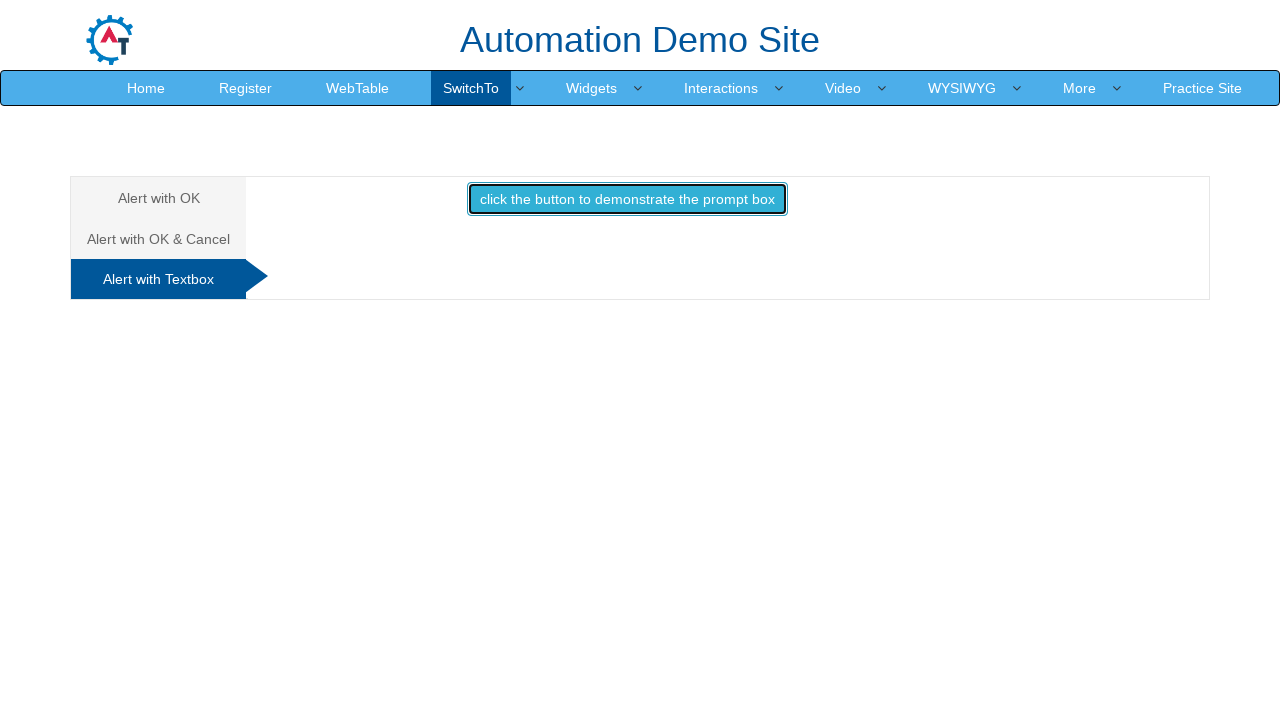

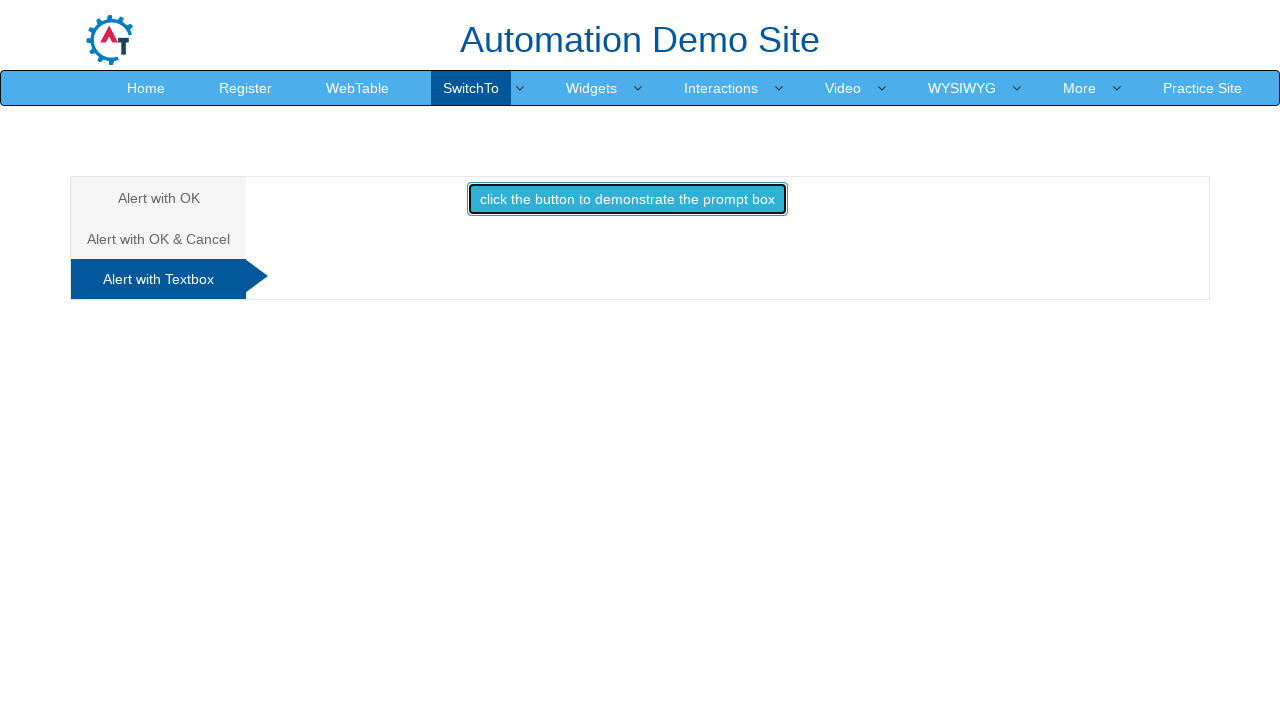